Navigates to the Maplebear store staging homepage and verifies the page loads successfully by checking the title exists.

Starting URL: https://b2c-staging.maplebearstore.com.br/

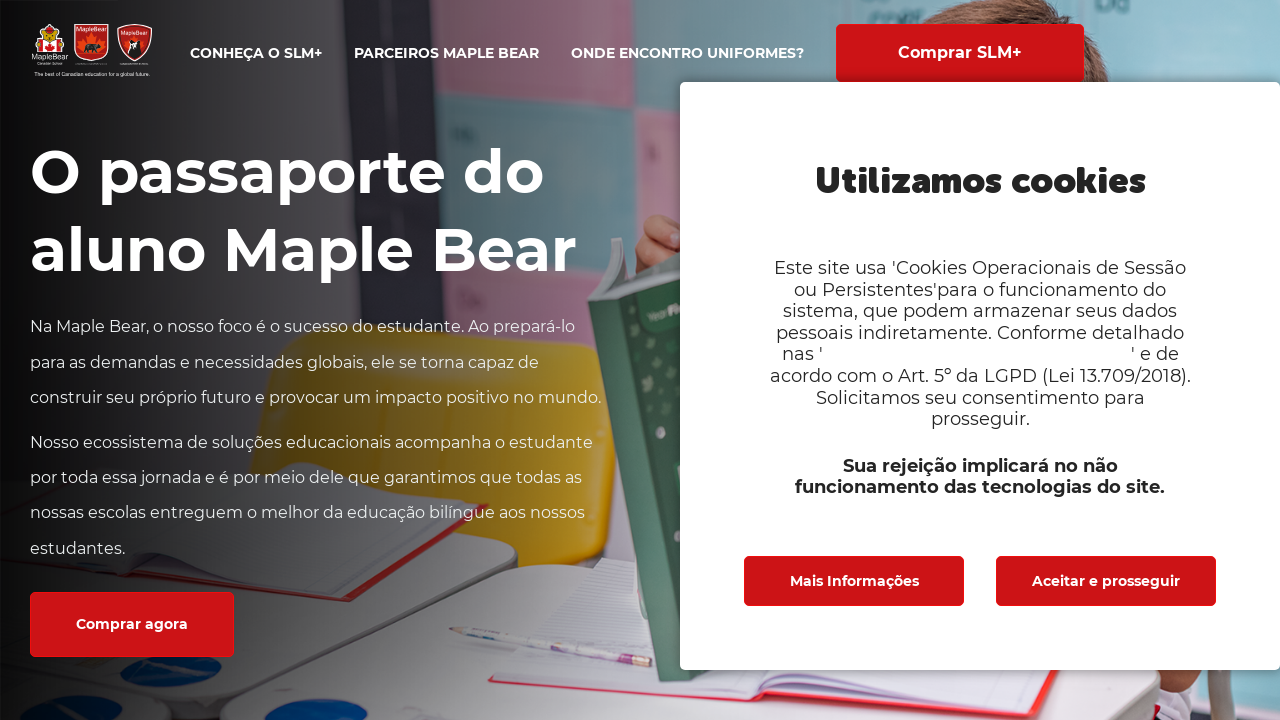

Navigated to Maplebear store staging homepage
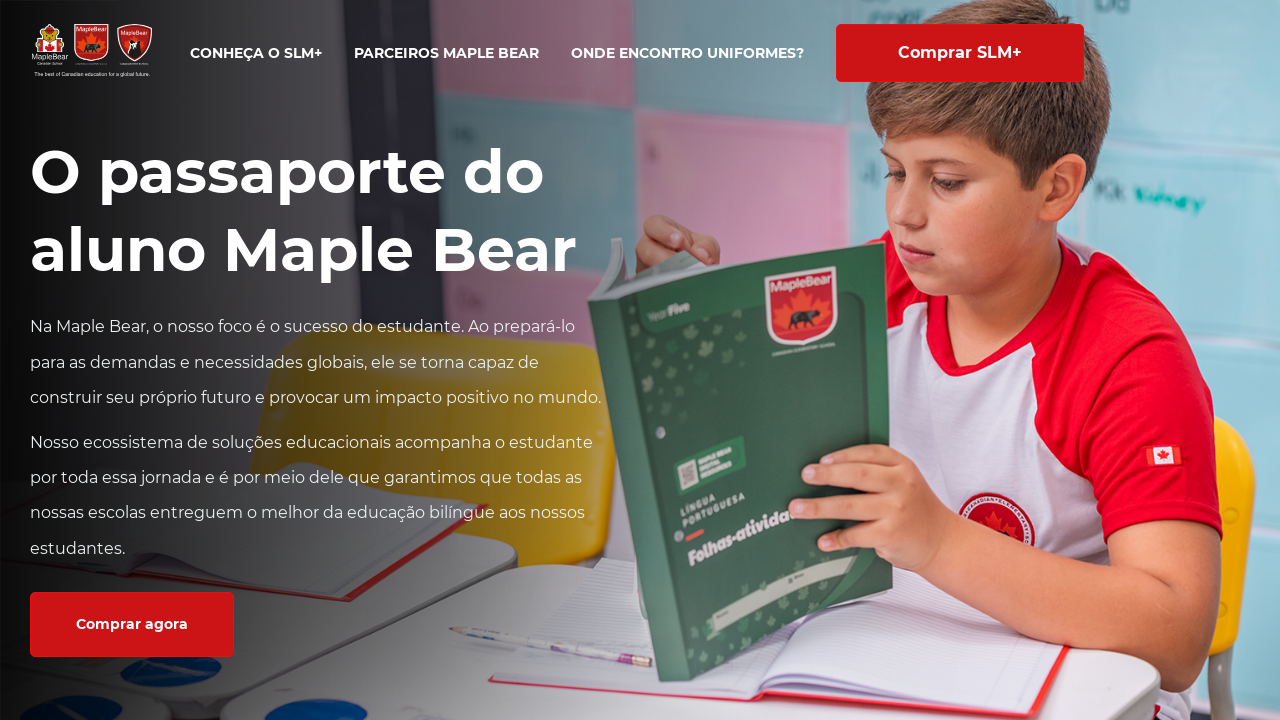

Page loaded - DOM content ready
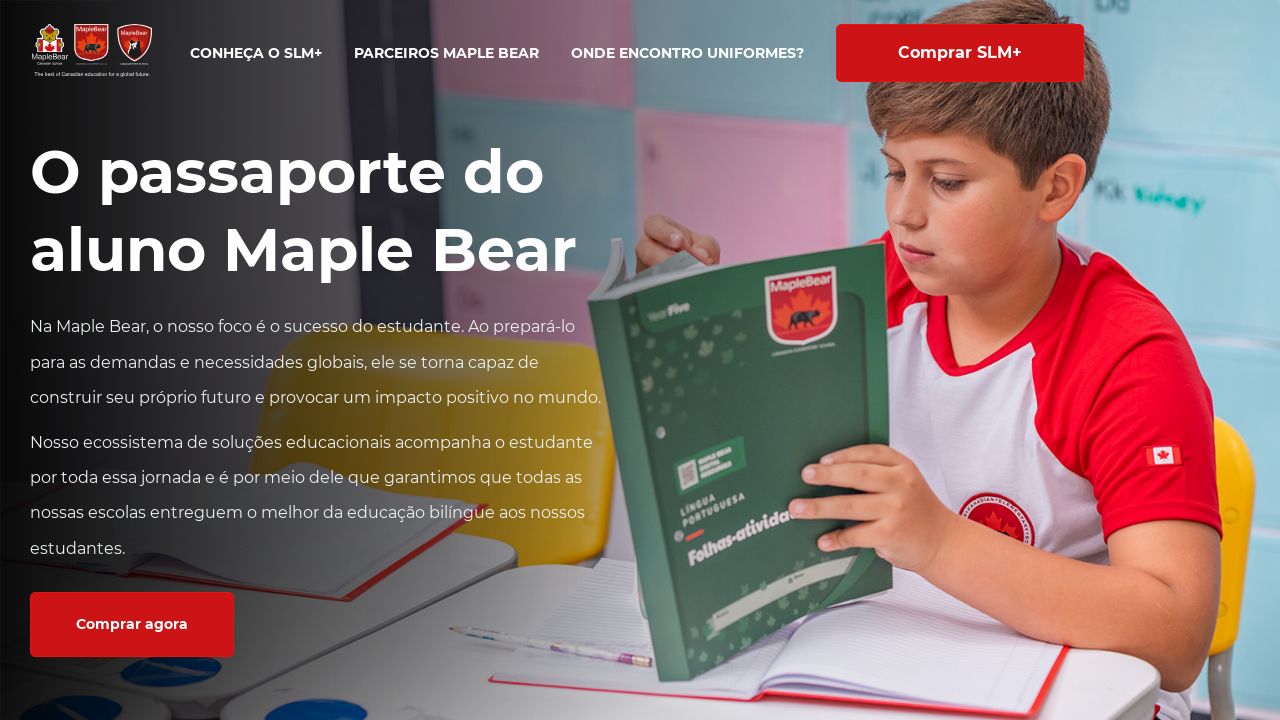

Retrieved page title: 'Maple Bear Store - Maple Bear - Home'
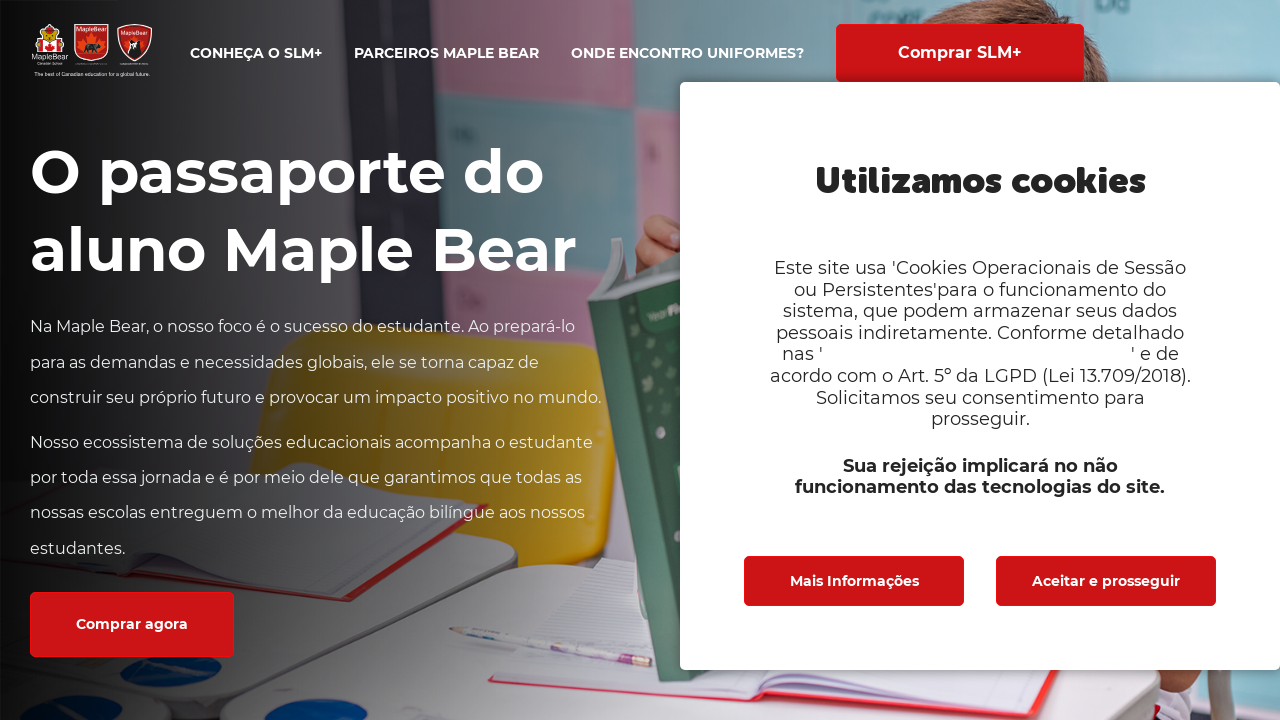

Verified page title exists and is not empty
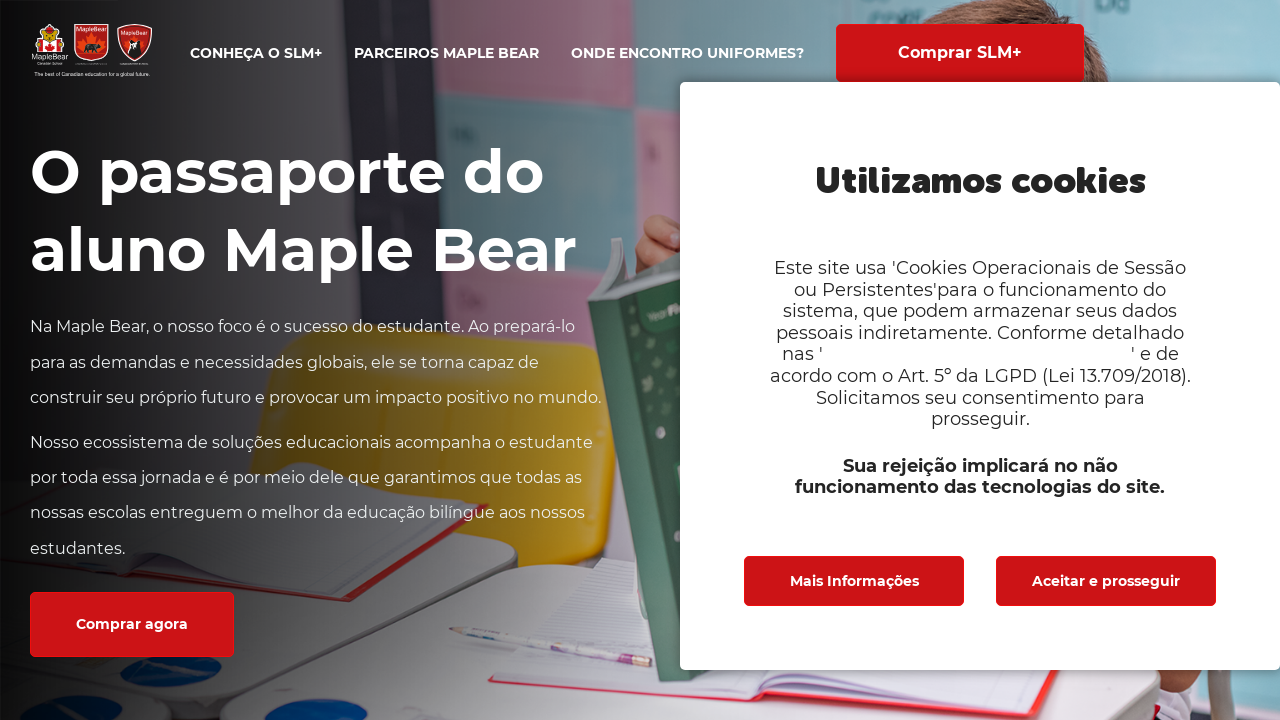

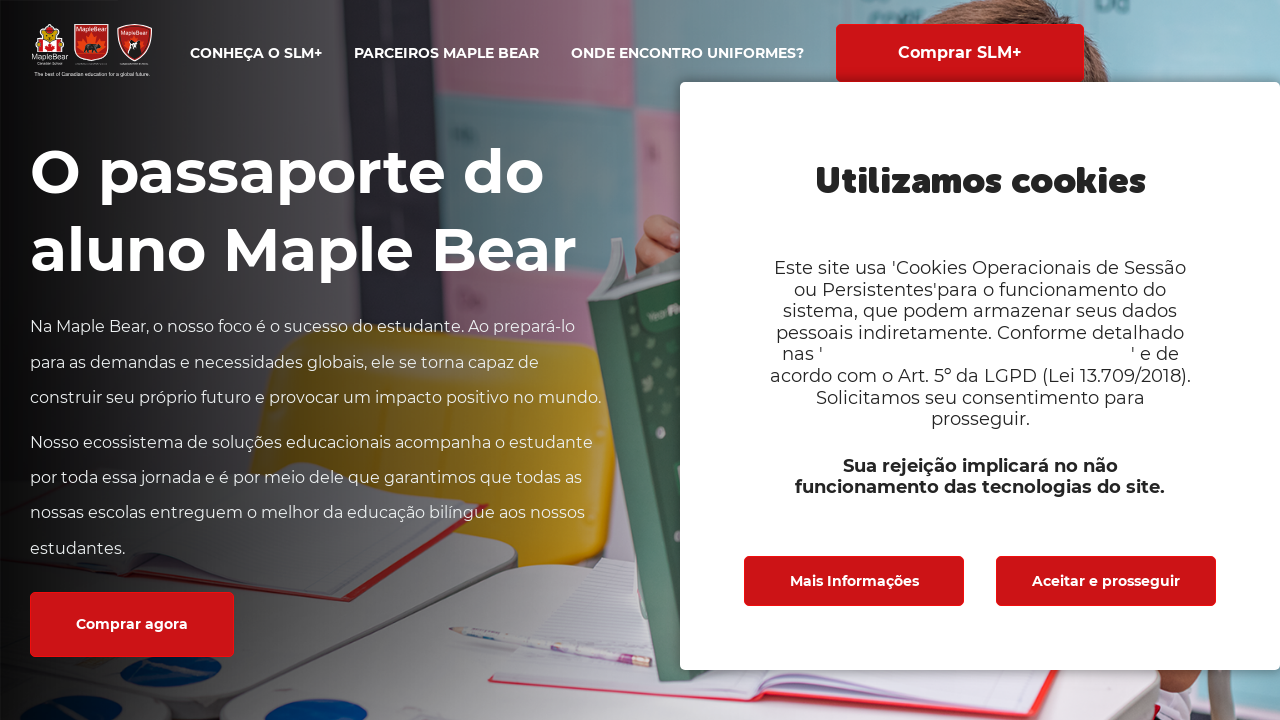